Tests TodoMVC application by adding multiple todo items, marking one as complete, and editing another item's text.

Starting URL: https://todomvc.com/examples/react/dist/

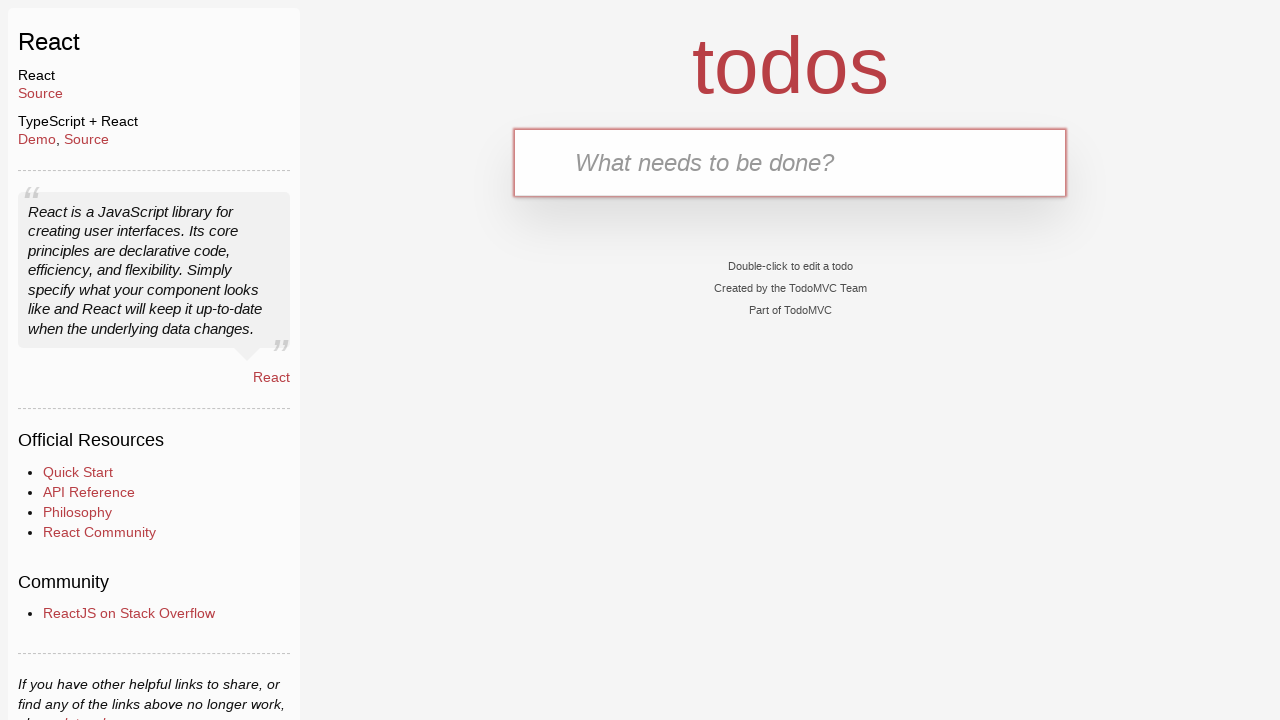

Filled todo input with 'rest' on input[placeholder="What needs to be done?"]
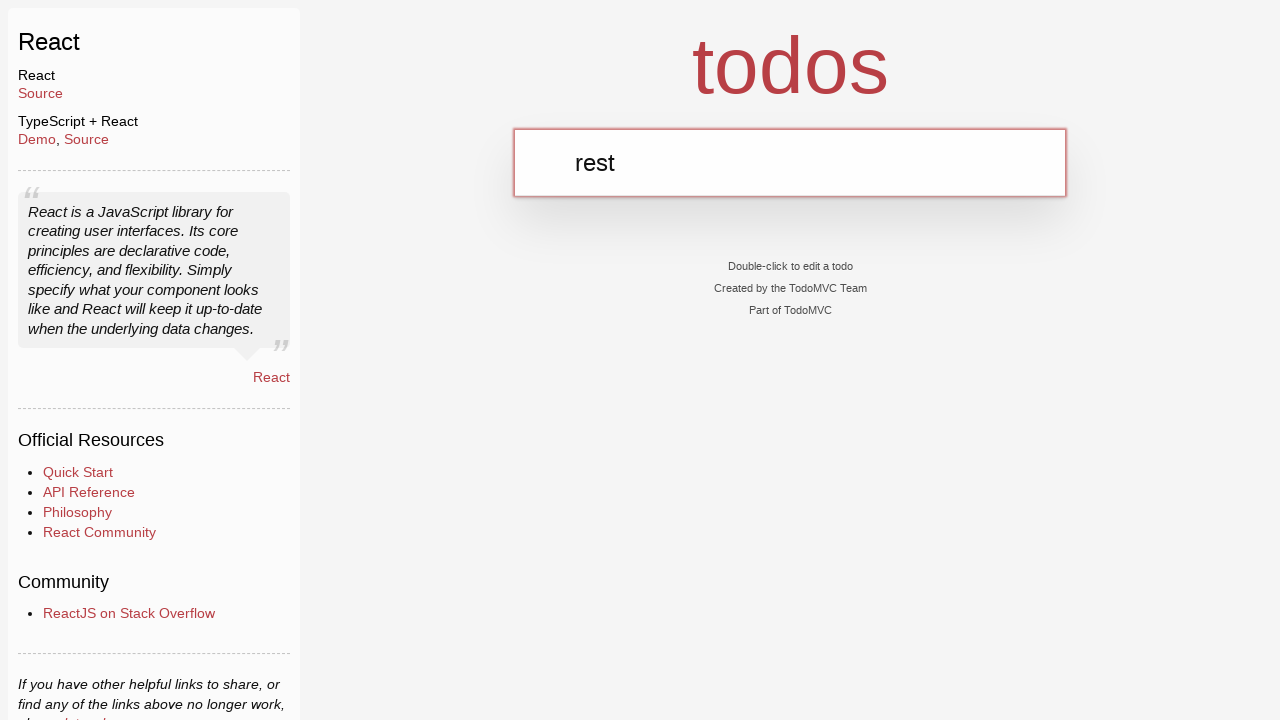

Pressed Enter to add todo item 'rest' on input[placeholder="What needs to be done?"]
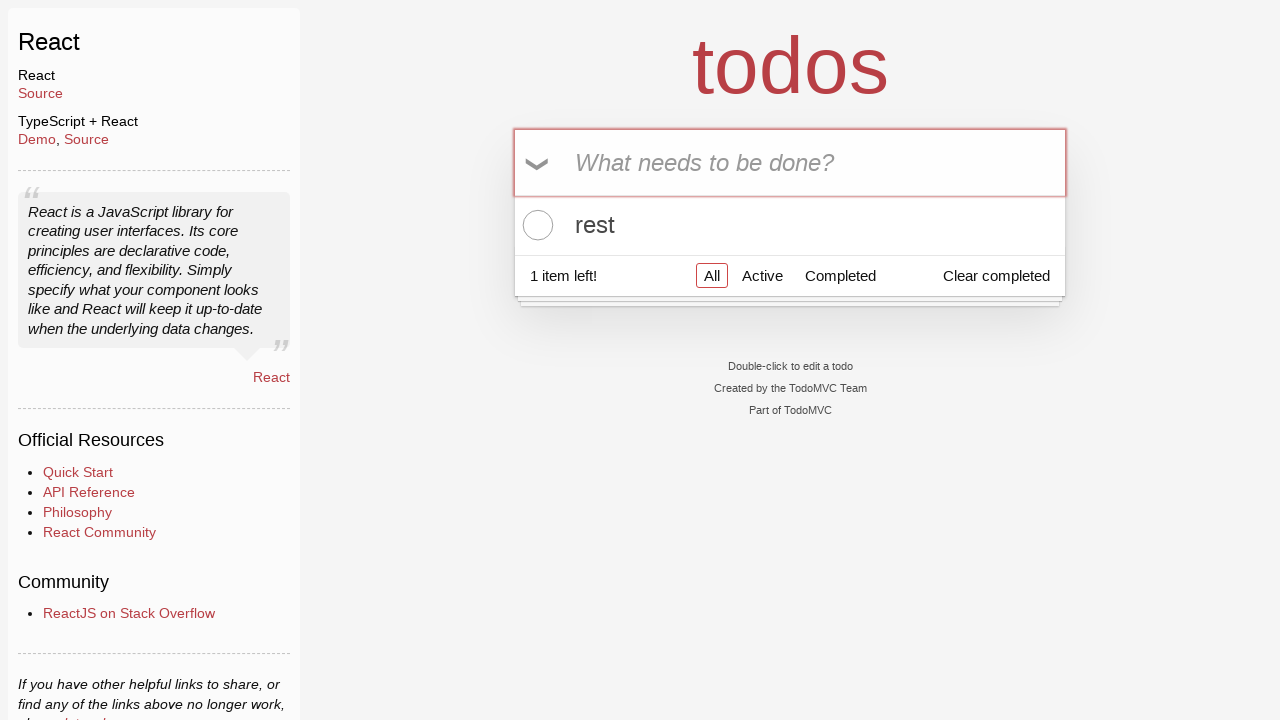

Waited 500ms for todo item 'rest' to be added
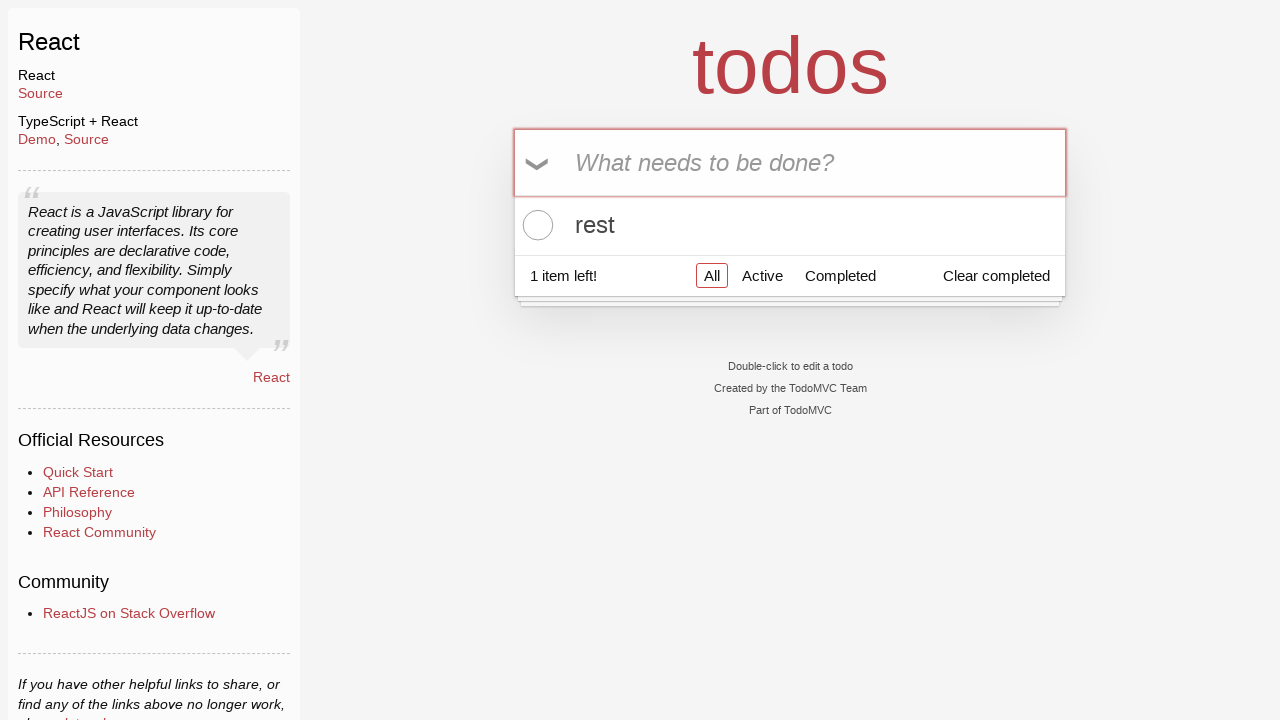

Filled todo input with 'test' on input[placeholder="What needs to be done?"]
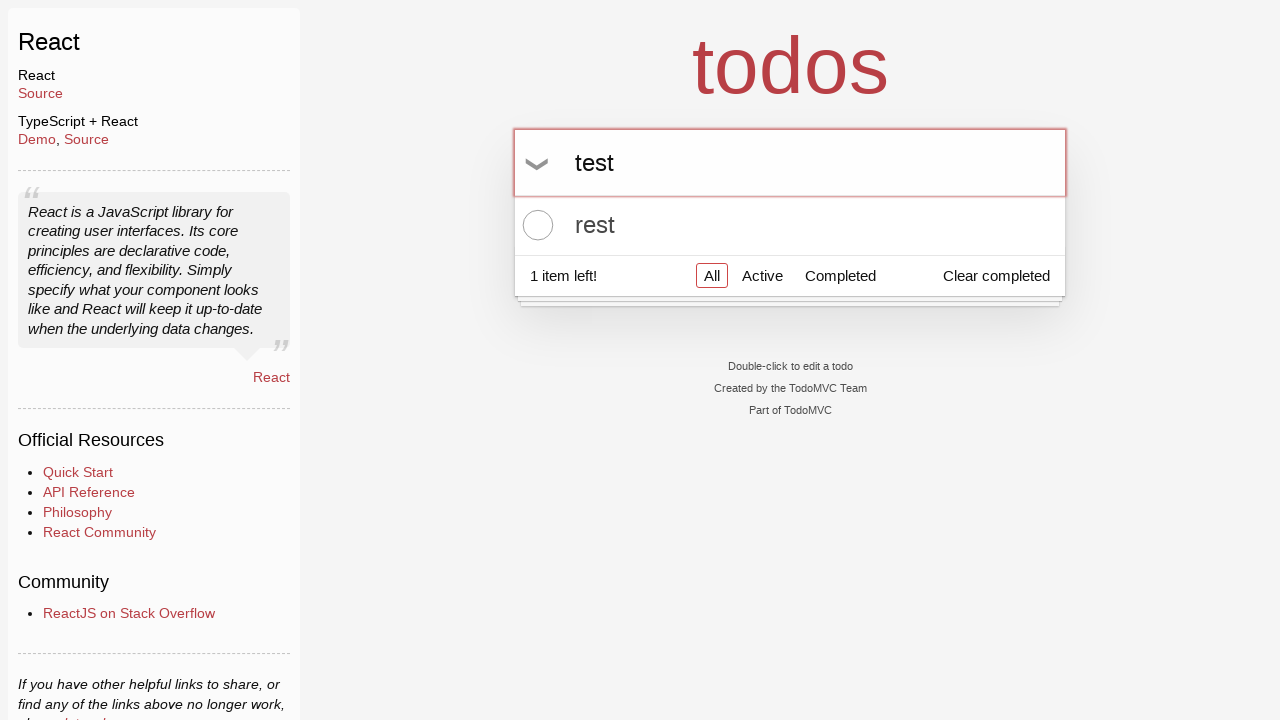

Pressed Enter to add todo item 'test' on input[placeholder="What needs to be done?"]
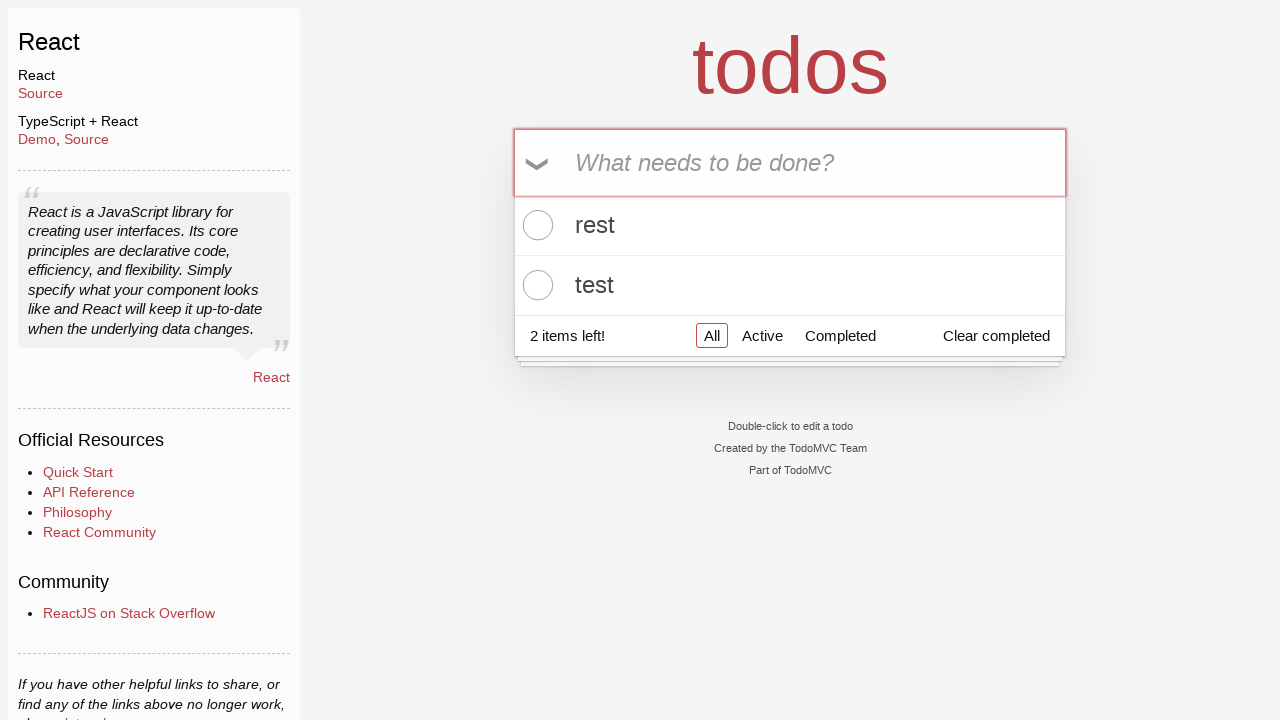

Waited 500ms for todo item 'test' to be added
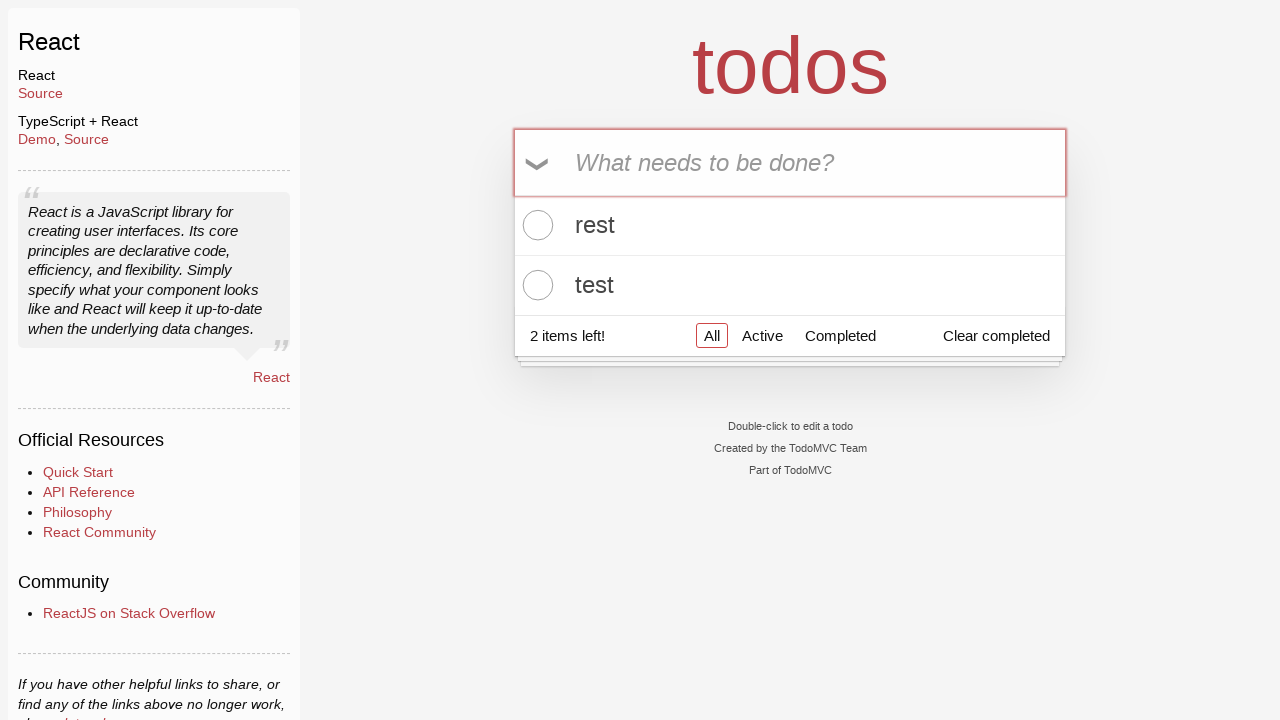

Filled todo input with 'shop' on input[placeholder="What needs to be done?"]
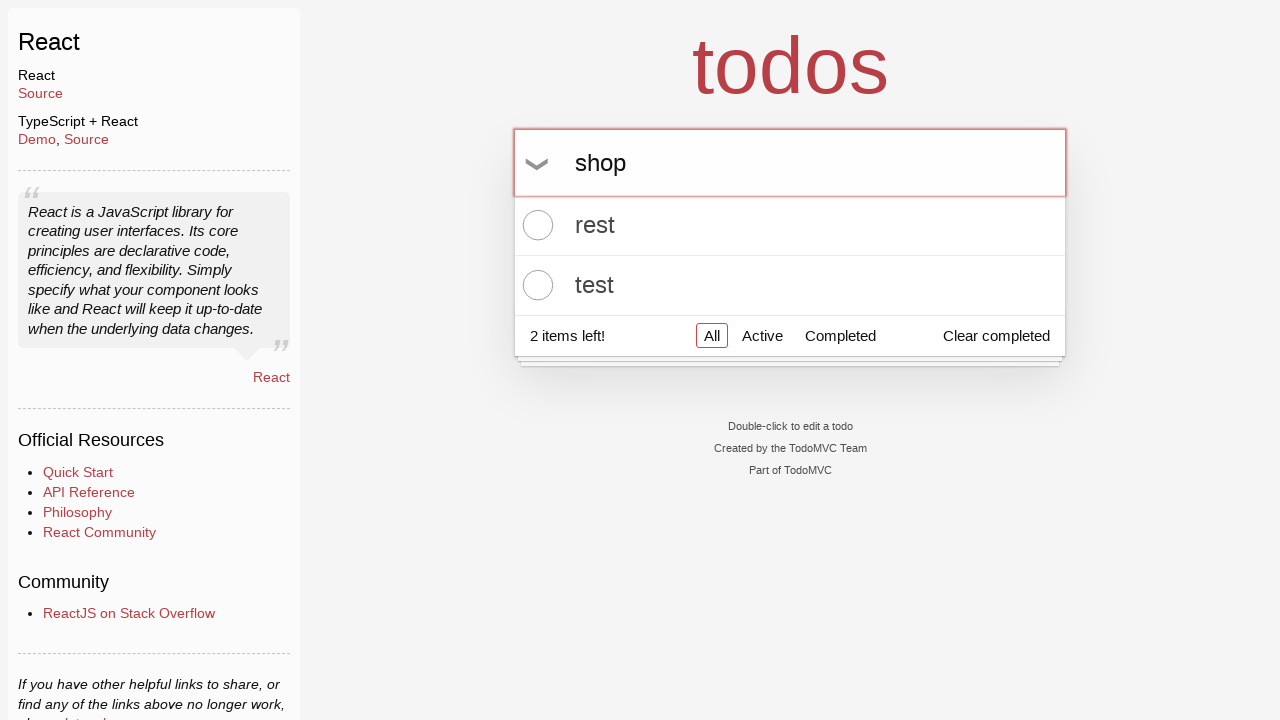

Pressed Enter to add todo item 'shop' on input[placeholder="What needs to be done?"]
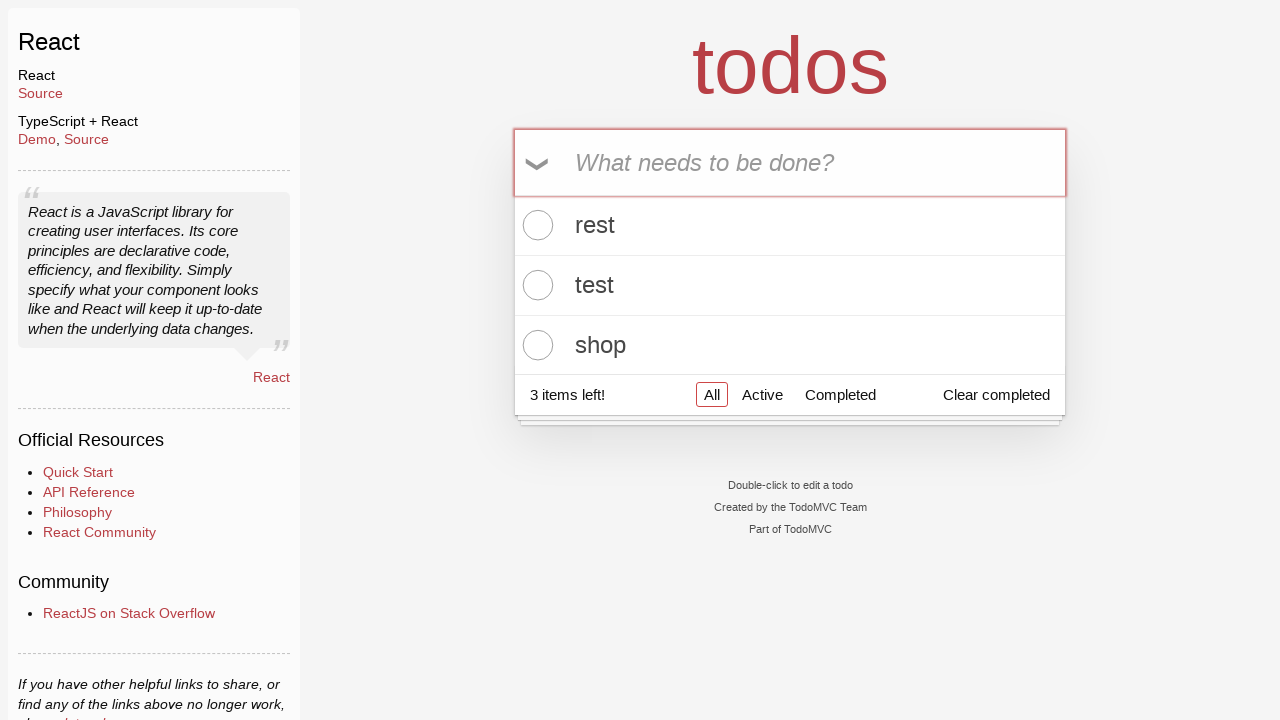

Waited 500ms for todo item 'shop' to be added
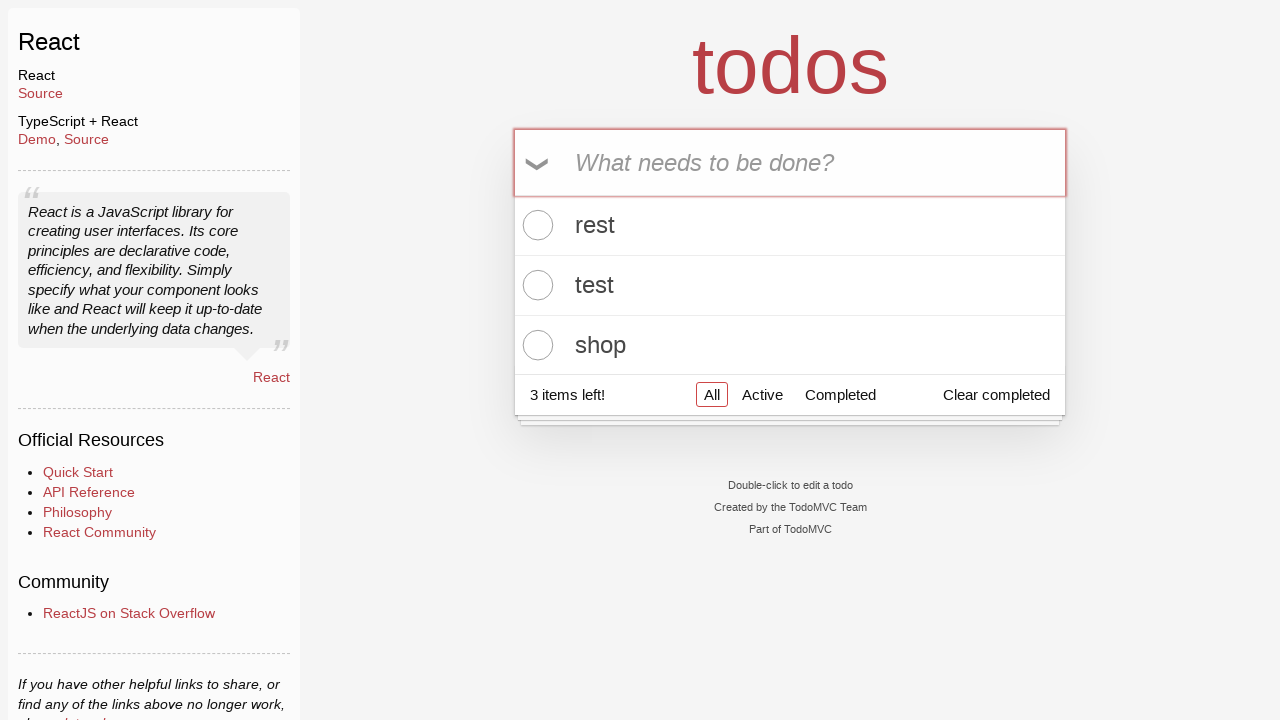

Filled todo input with 'gym' on input[placeholder="What needs to be done?"]
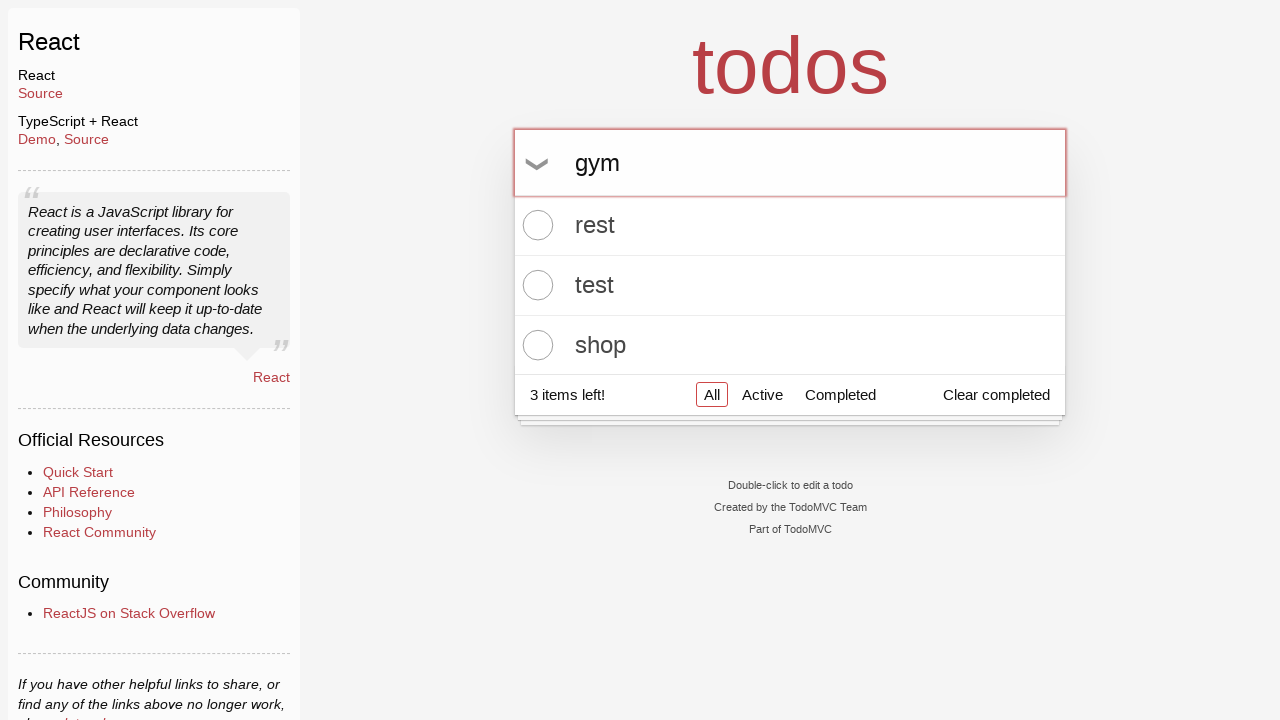

Pressed Enter to add todo item 'gym' on input[placeholder="What needs to be done?"]
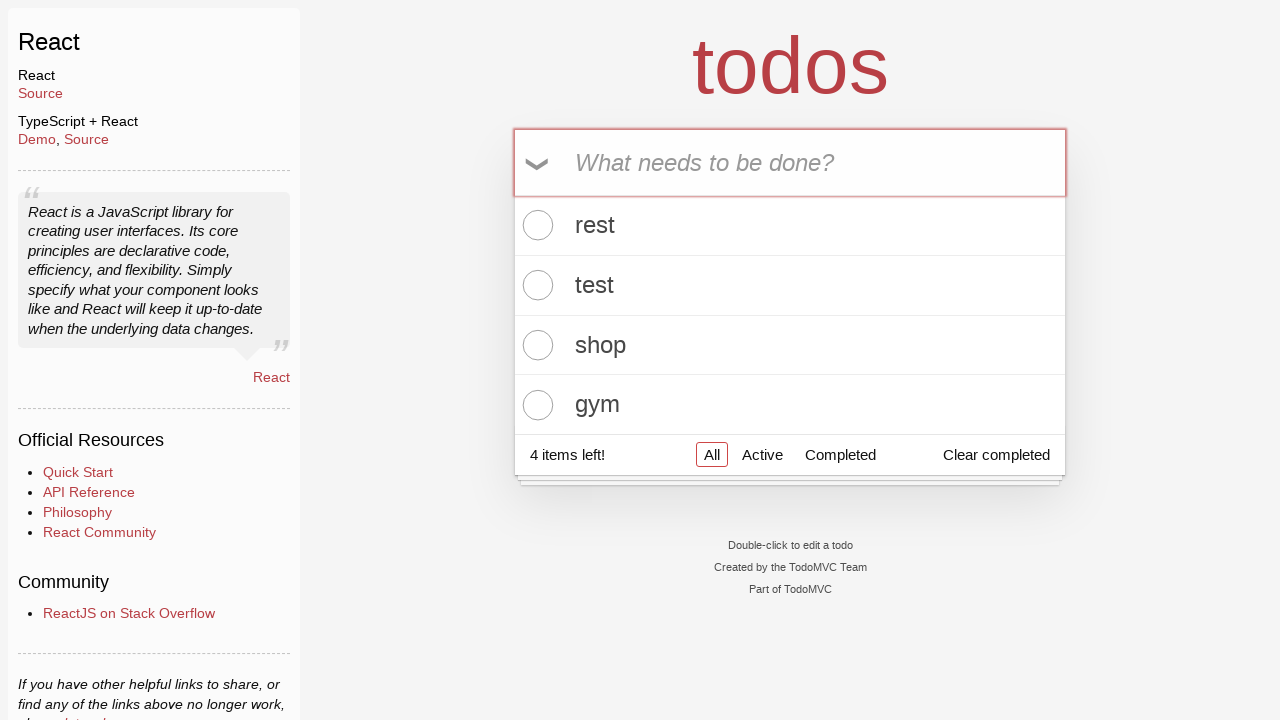

Waited 500ms for todo item 'gym' to be added
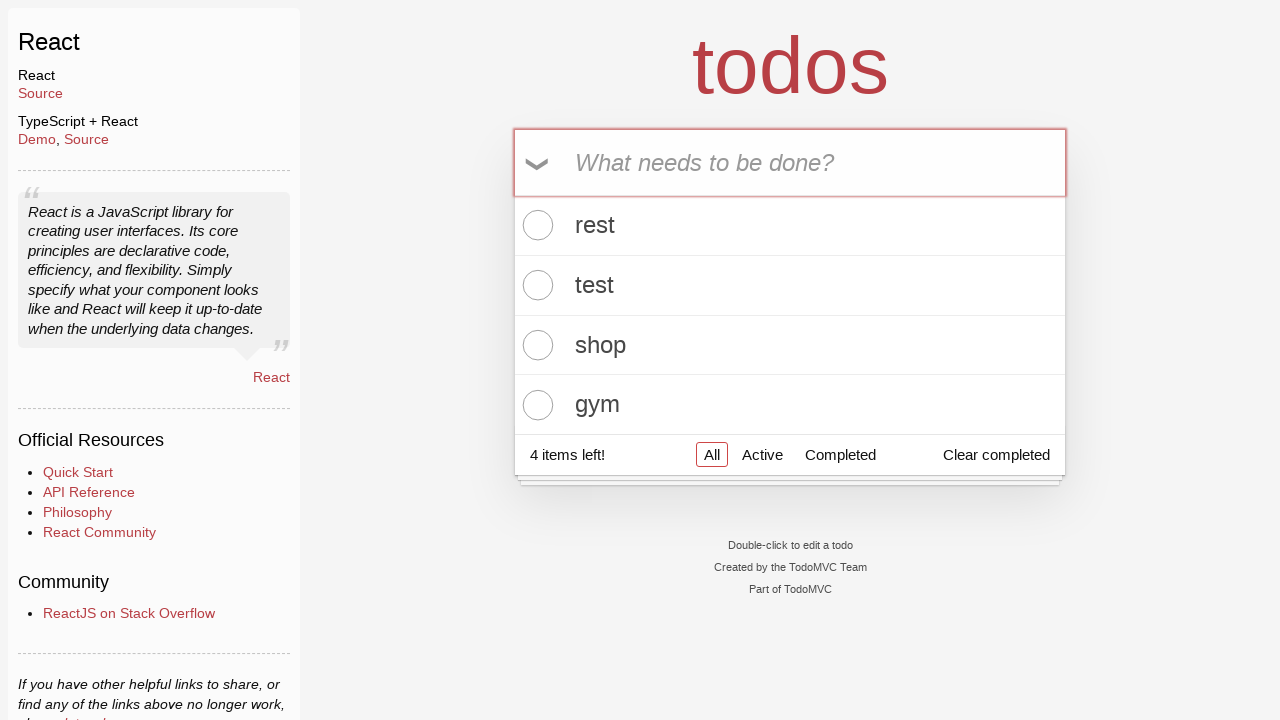

Filled todo input with 'read' on input[placeholder="What needs to be done?"]
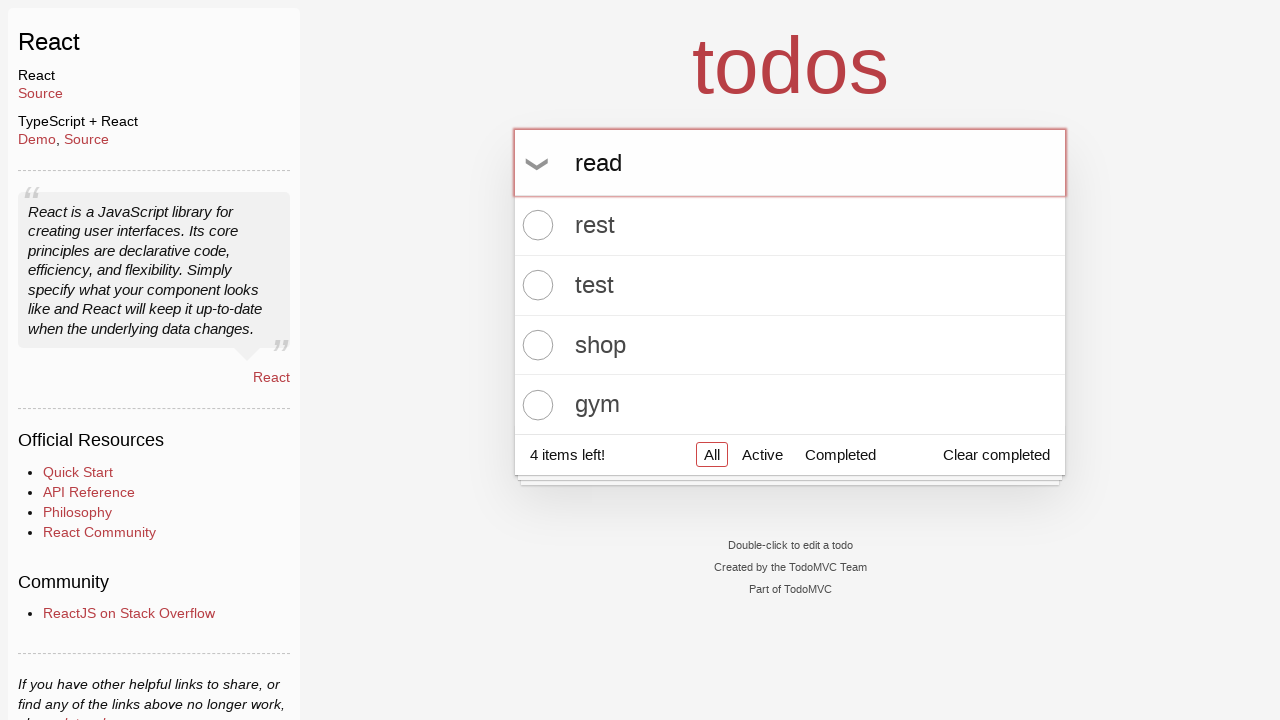

Pressed Enter to add todo item 'read' on input[placeholder="What needs to be done?"]
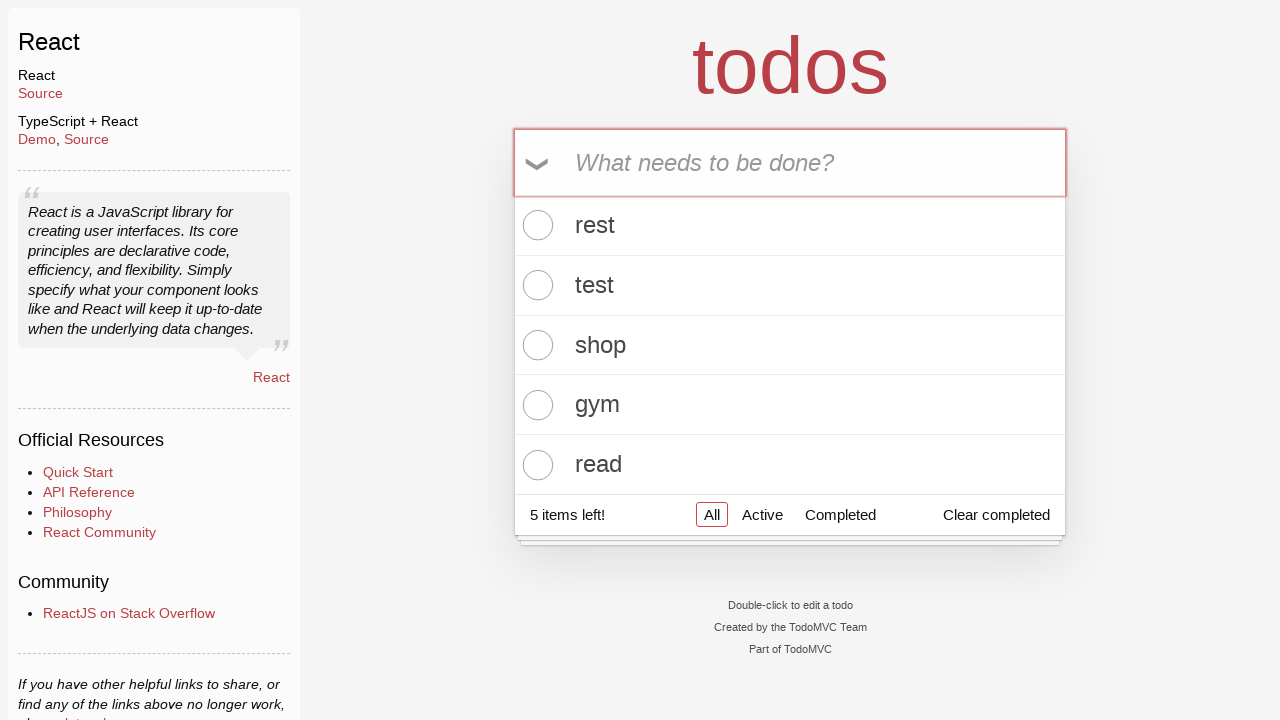

Waited 500ms for todo item 'read' to be added
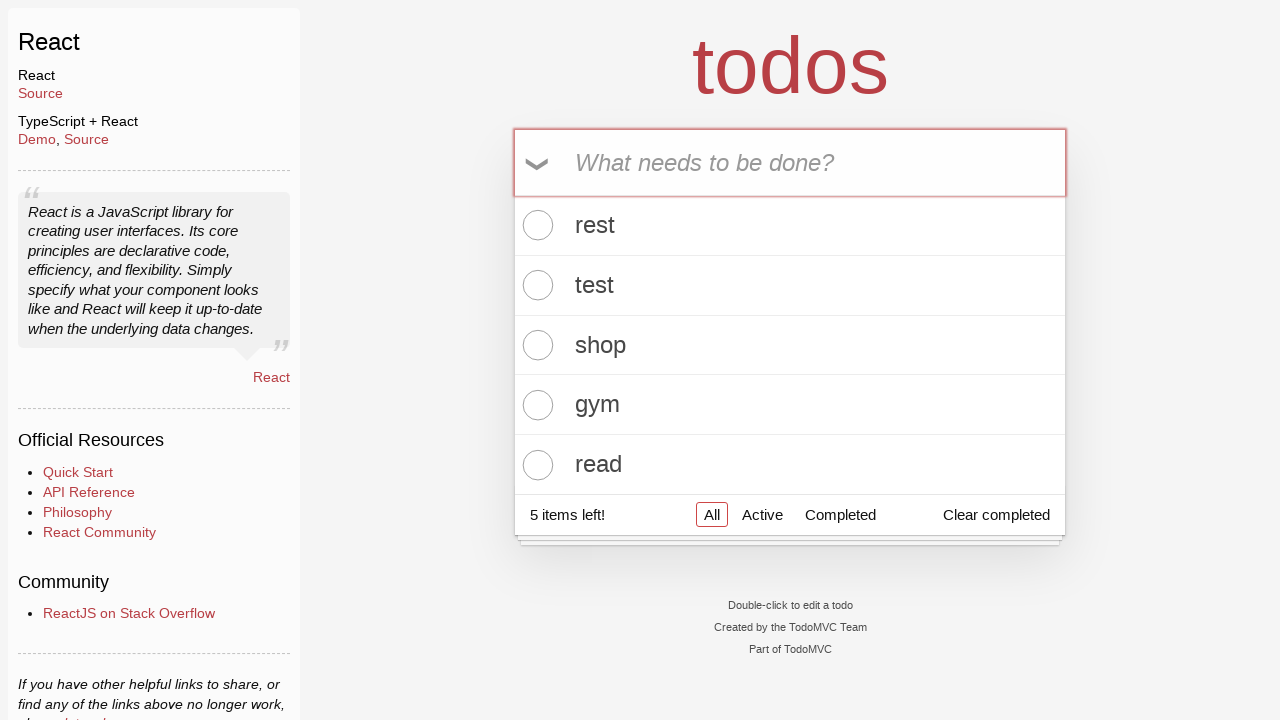

Filled todo input with 'walk' on input[placeholder="What needs to be done?"]
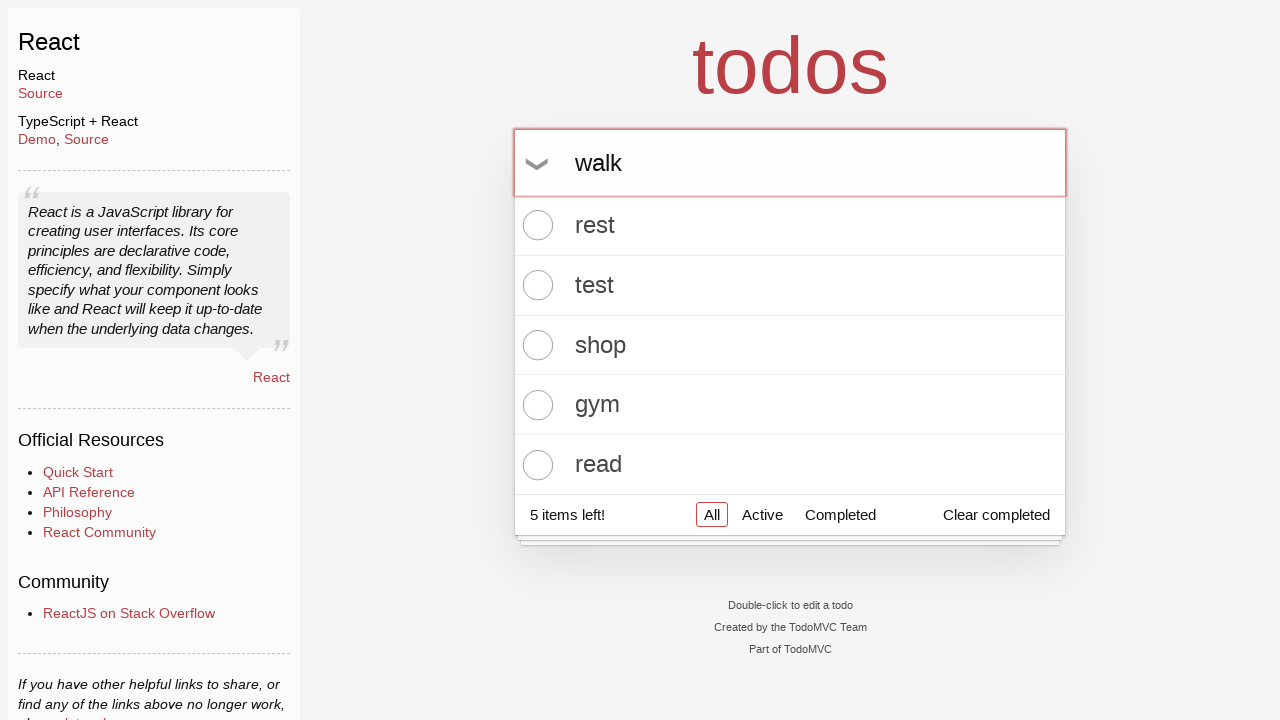

Pressed Enter to add todo item 'walk' on input[placeholder="What needs to be done?"]
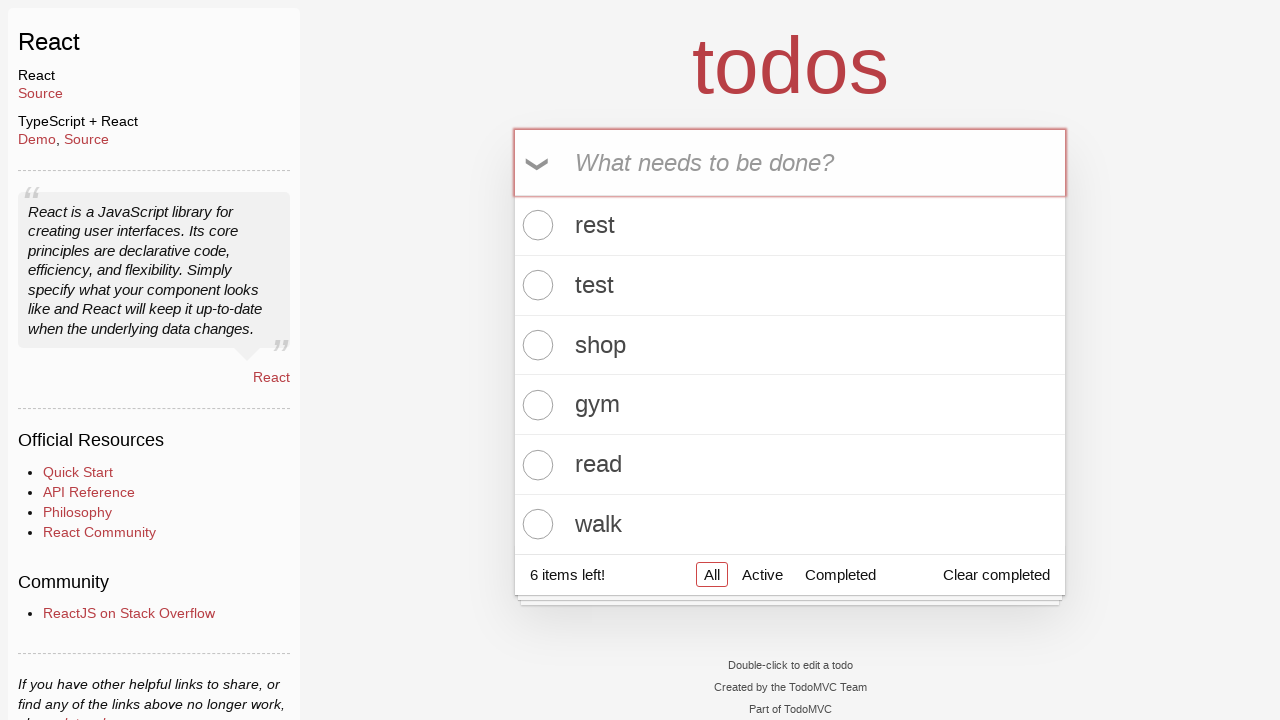

Waited 500ms for todo item 'walk' to be added
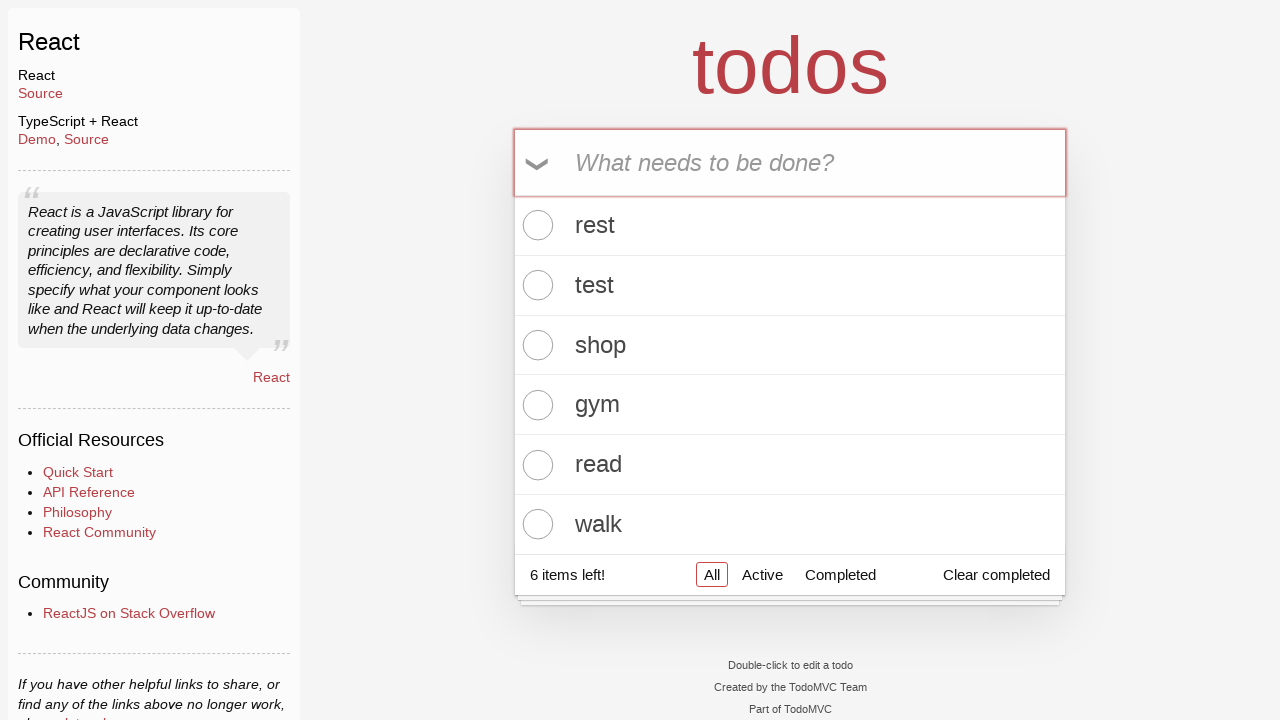

Verified todo item 'rest' is visible
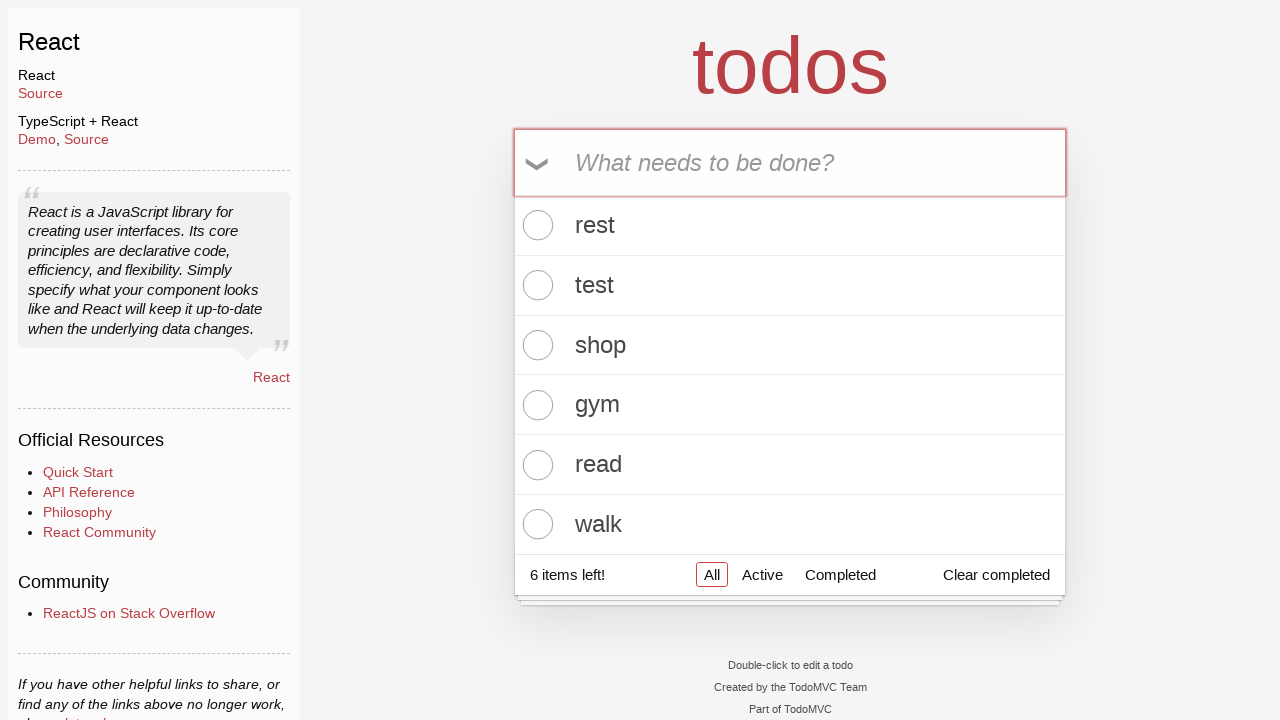

Verified todo item 'test' is visible
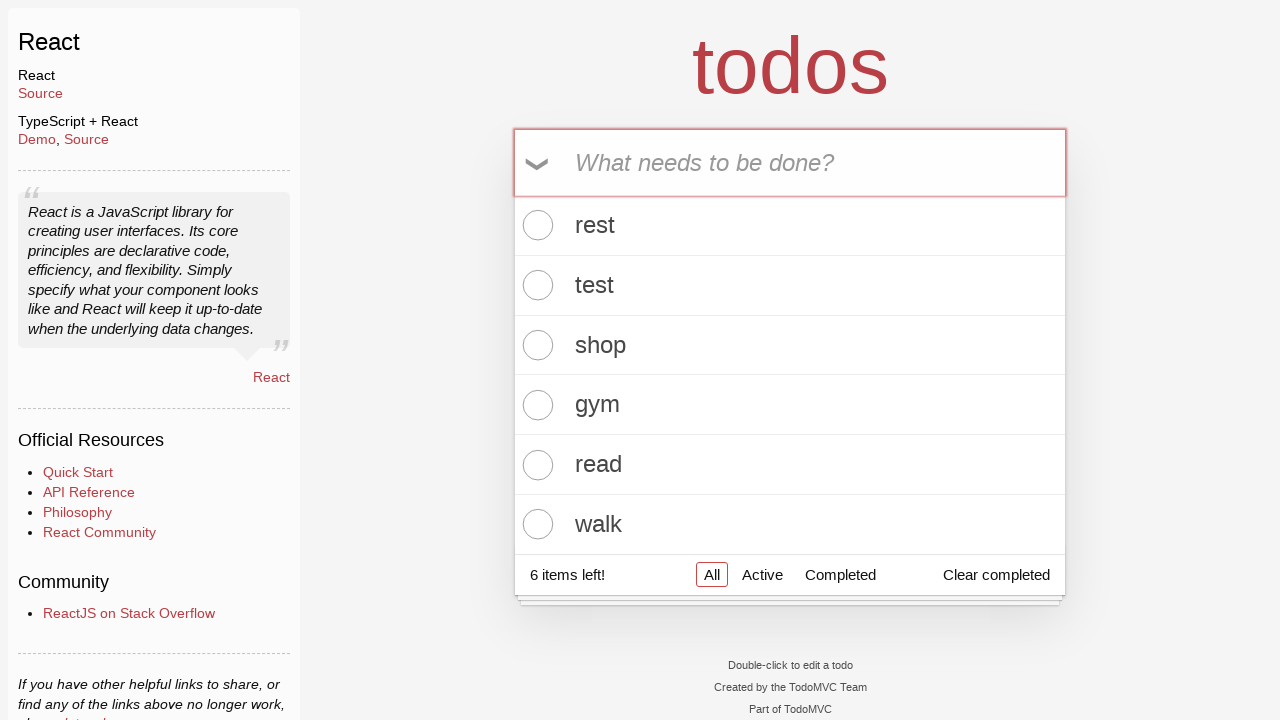

Verified todo item 'shop' is visible
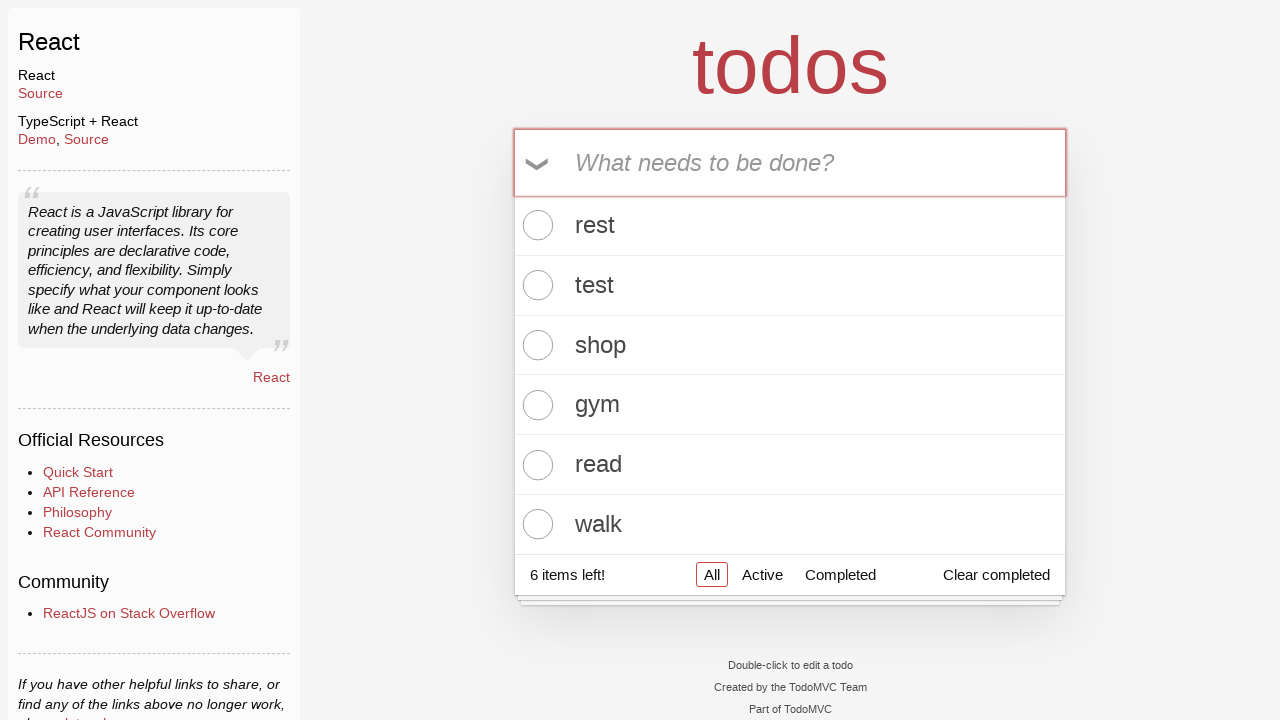

Verified todo item 'gym' is visible
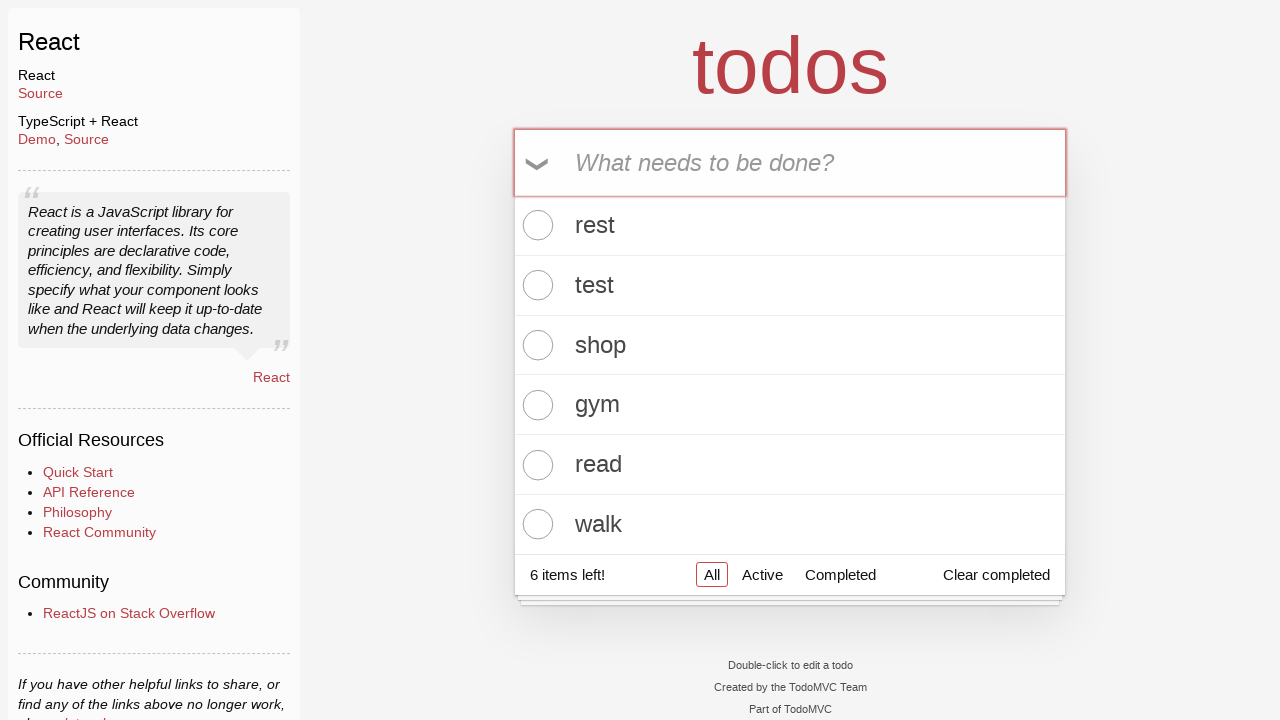

Verified todo item 'read' is visible
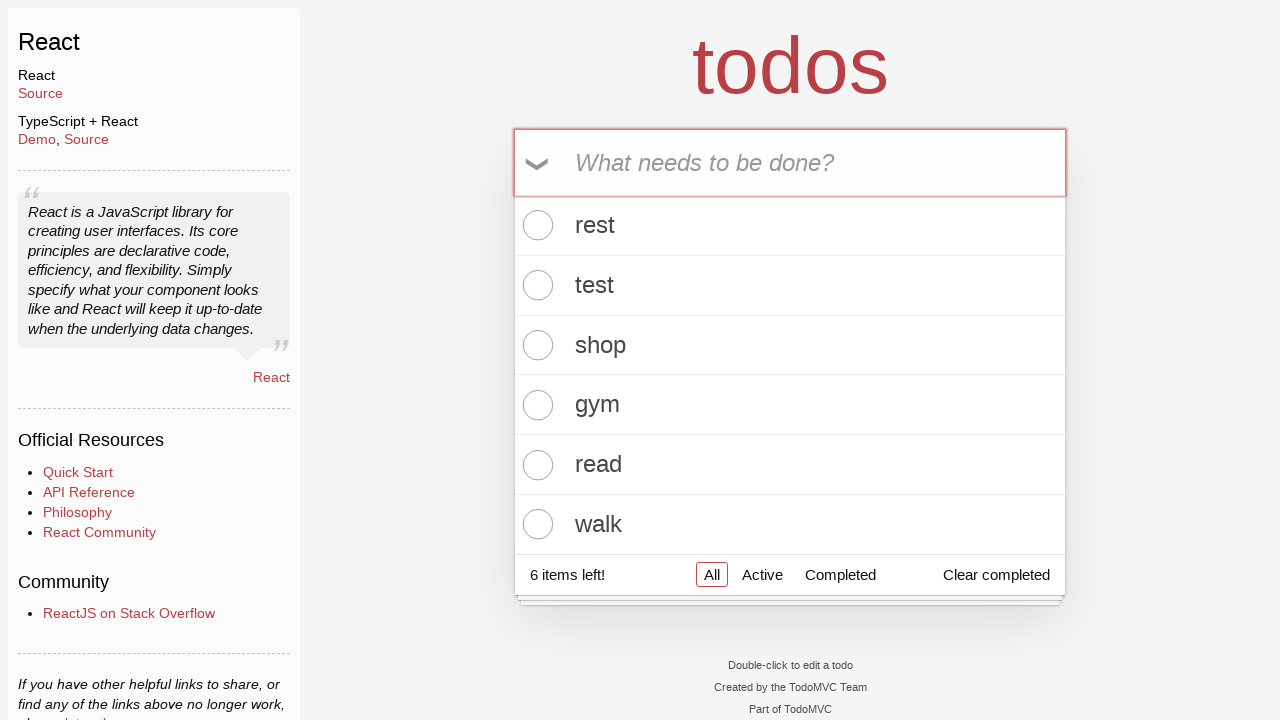

Verified todo item 'walk' is visible
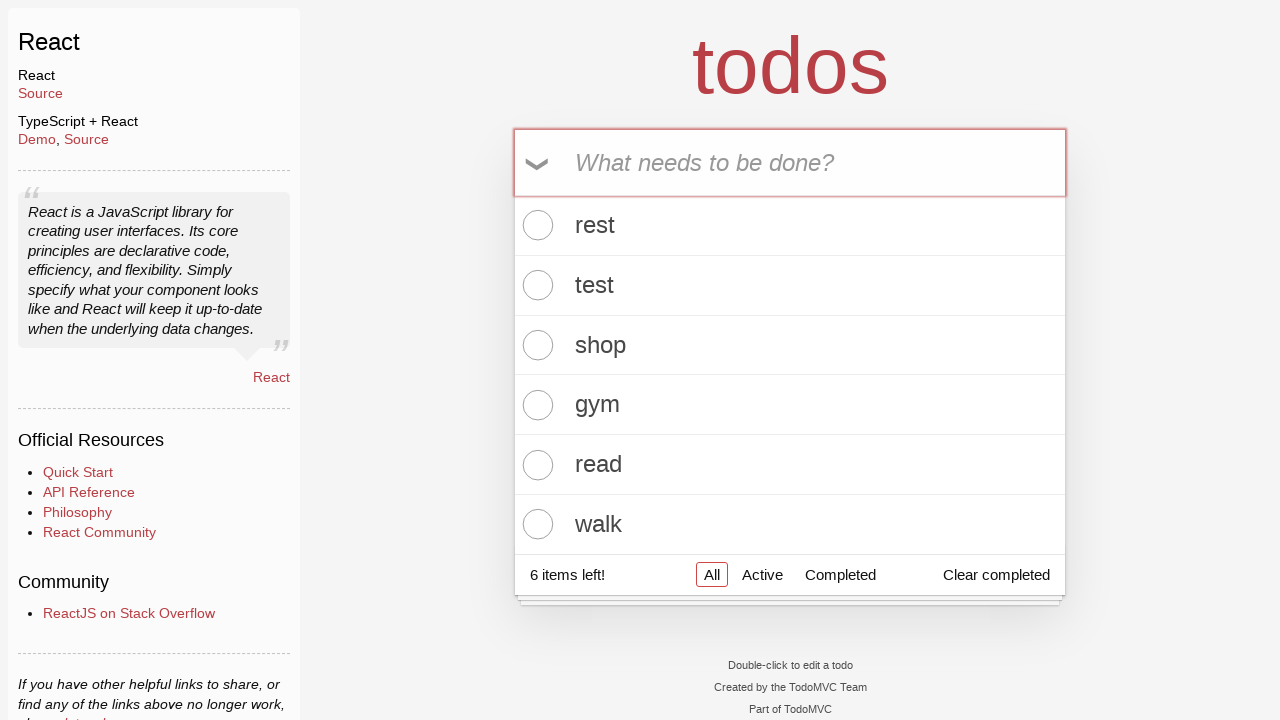

Checked checkbox to mark 'walk' as completed at (535, 524) on .todo-list li:has-text("walk") >> internal:testid=[data-testid="todo-item-toggle
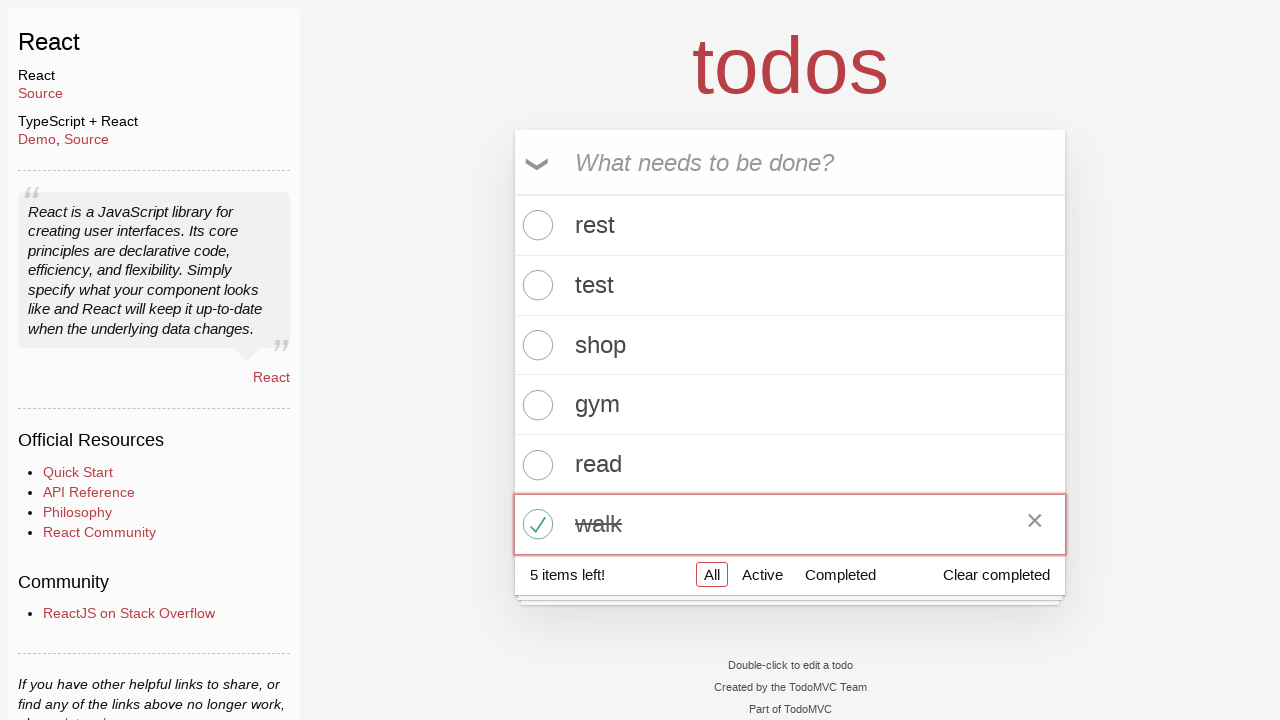

Verified 'walk' has completed class
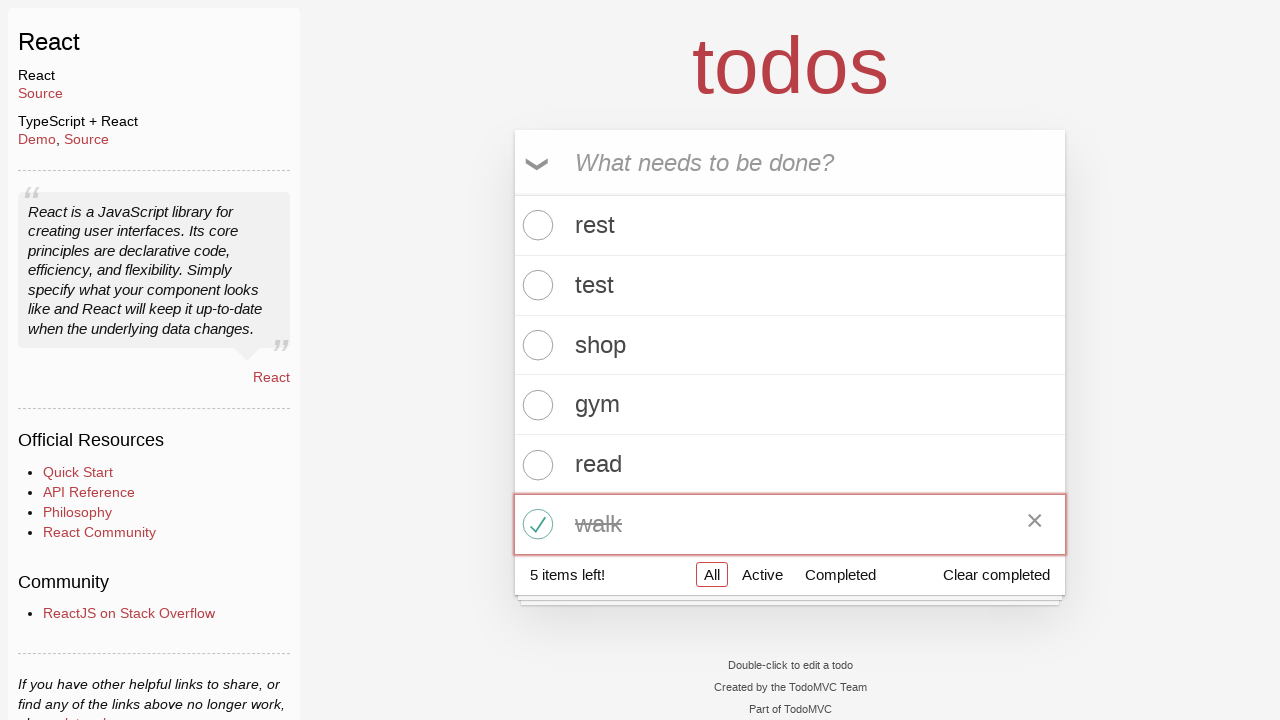

Verified checkbox for 'walk' is checked
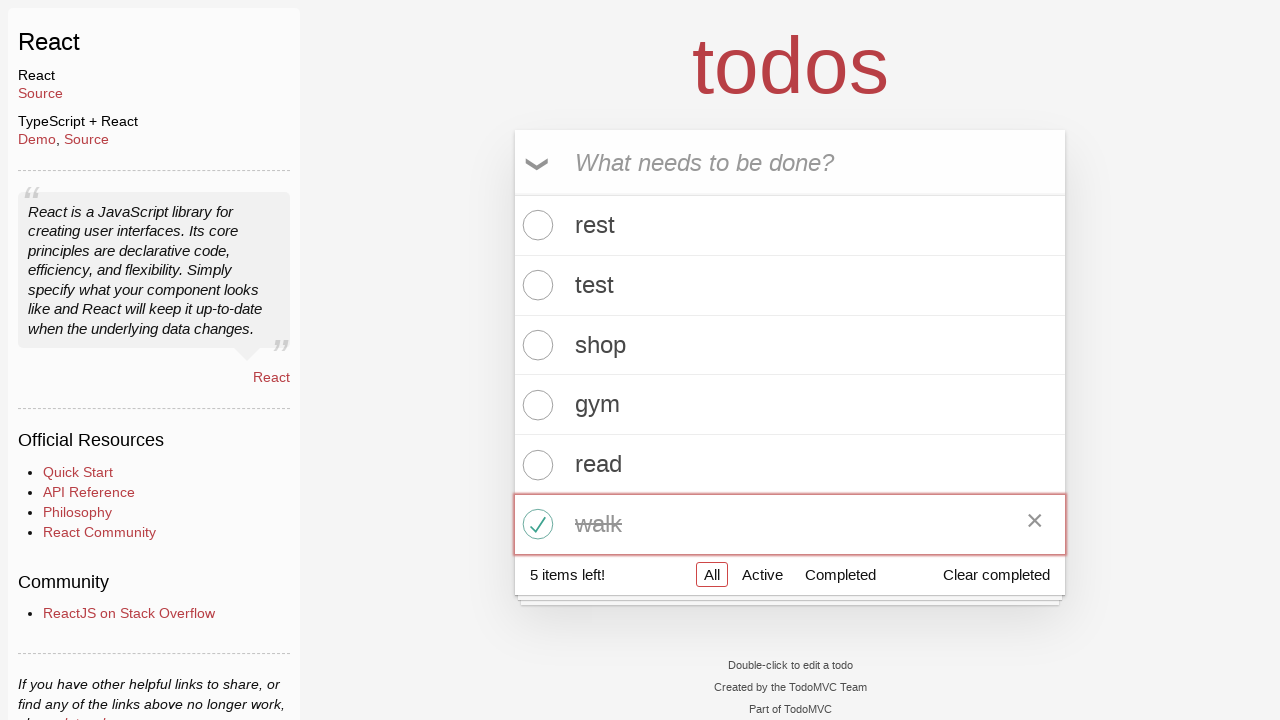

Double-clicked todo item 'rest' to edit at (790, 226) on .todo-list li:has-text("rest")
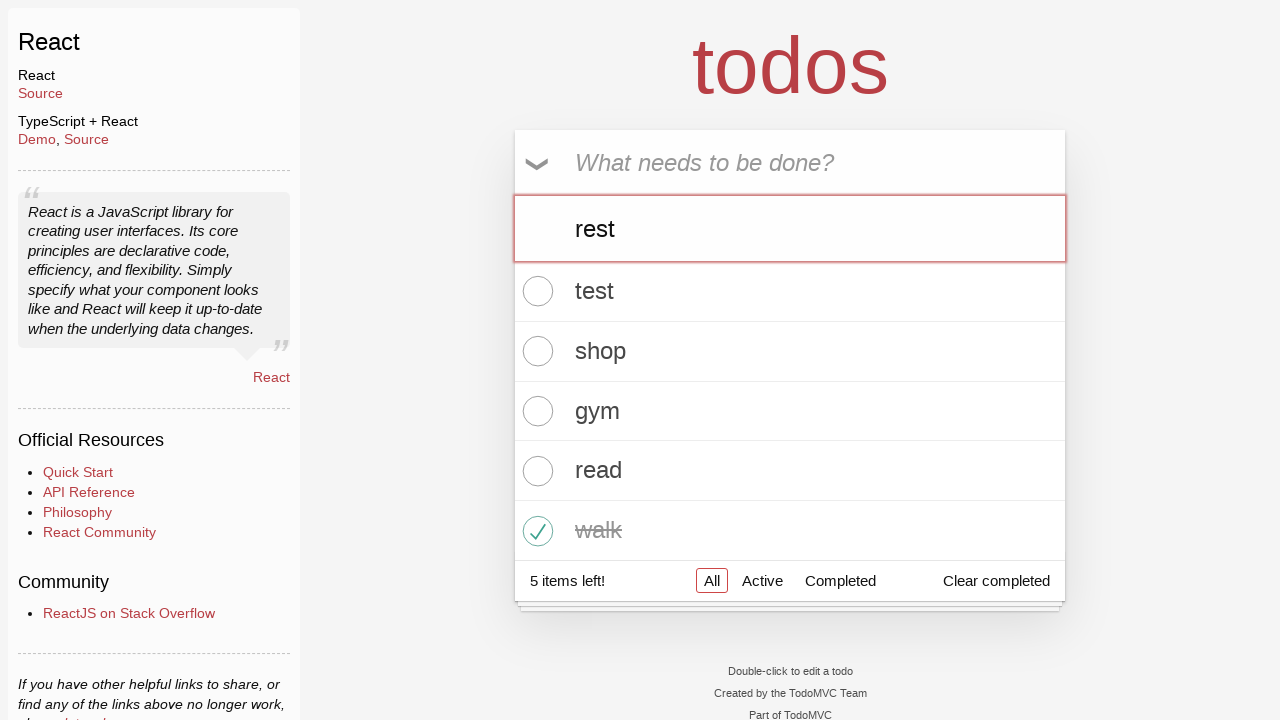

Filled edit field with 'rest2' on internal:testid=[data-testid="todo-list"s] >> internal:testid=[data-testid="text
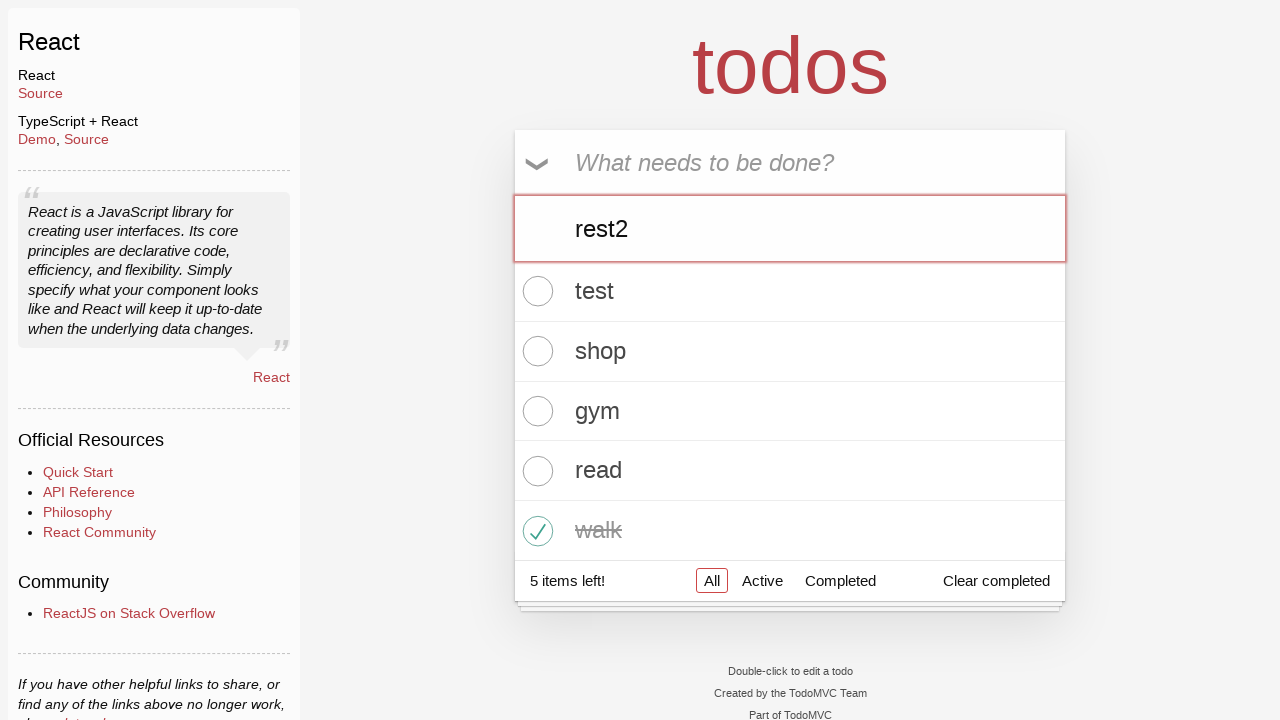

Pressed Enter to save edited todo item as 'rest2' on internal:testid=[data-testid="todo-list"s] >> internal:testid=[data-testid="text
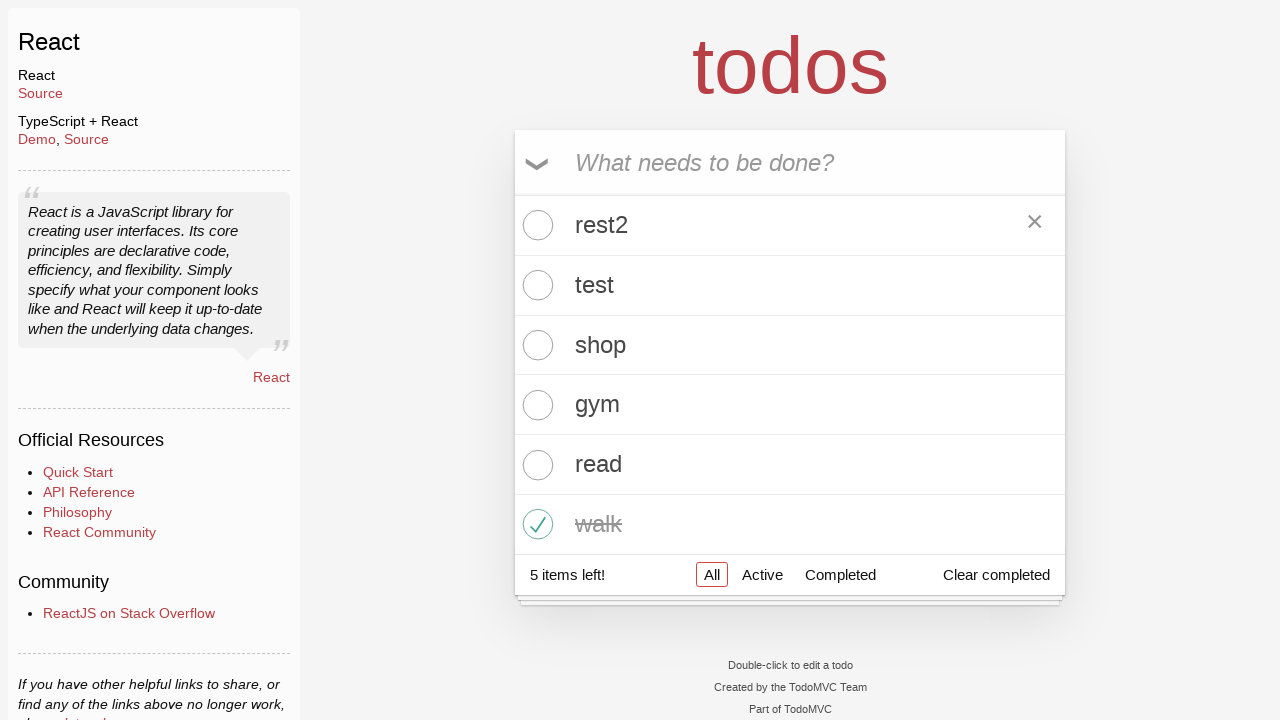

Verified edited todo item 'rest2' is visible
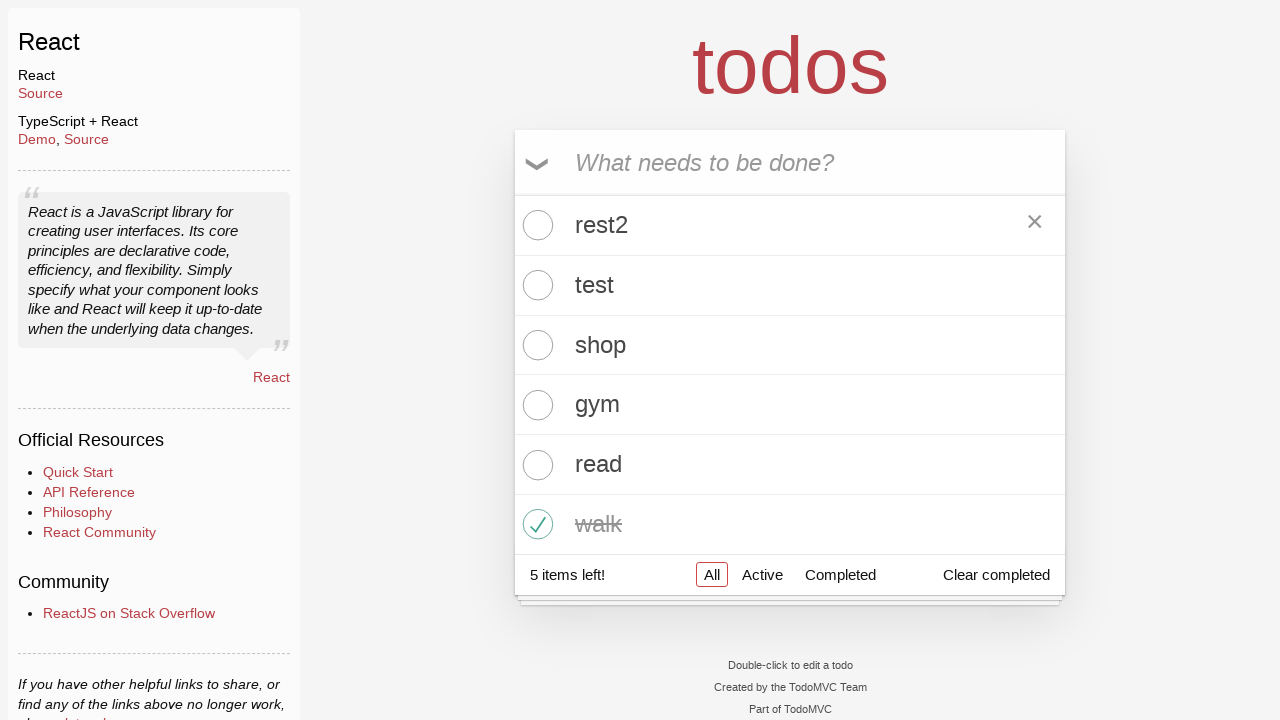

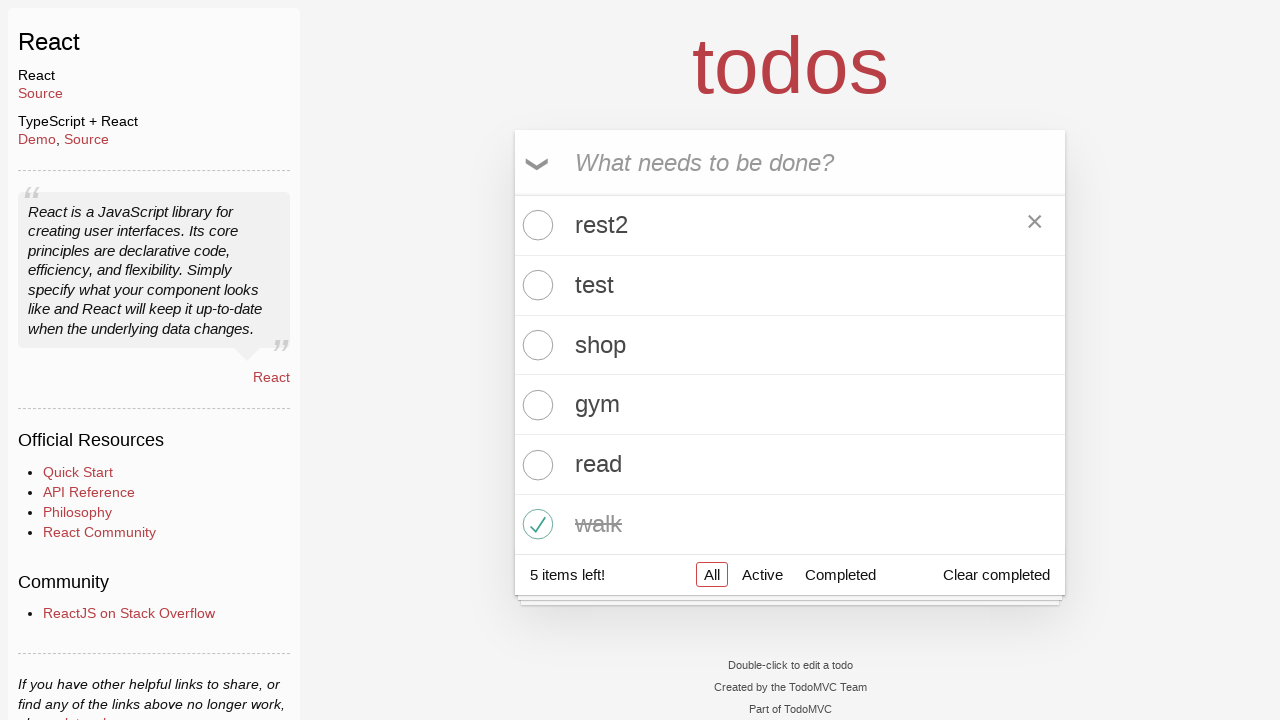